Tests the search functionality on the software engineering class page by clicking the search button, entering a query, and verifying results are found

Starting URL: https://maciejskorski.github.io/software_engineering

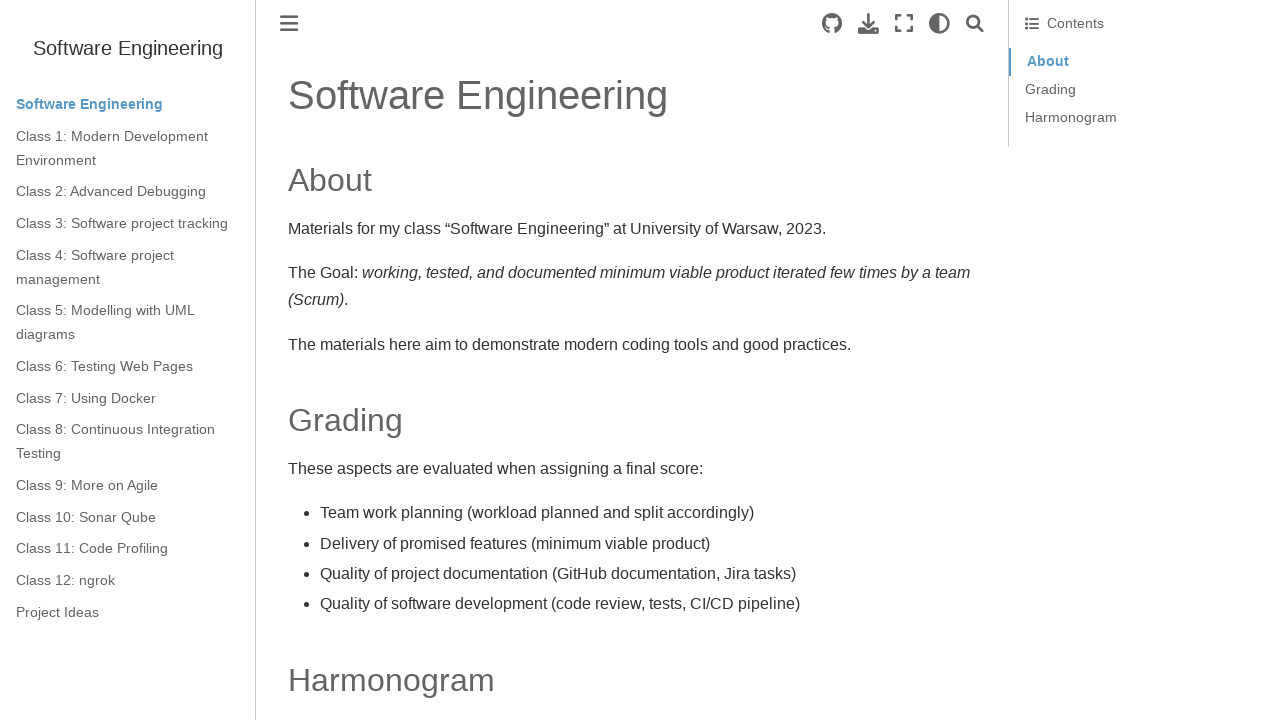

Clicked search button to open search at (975, 24) on .search-button
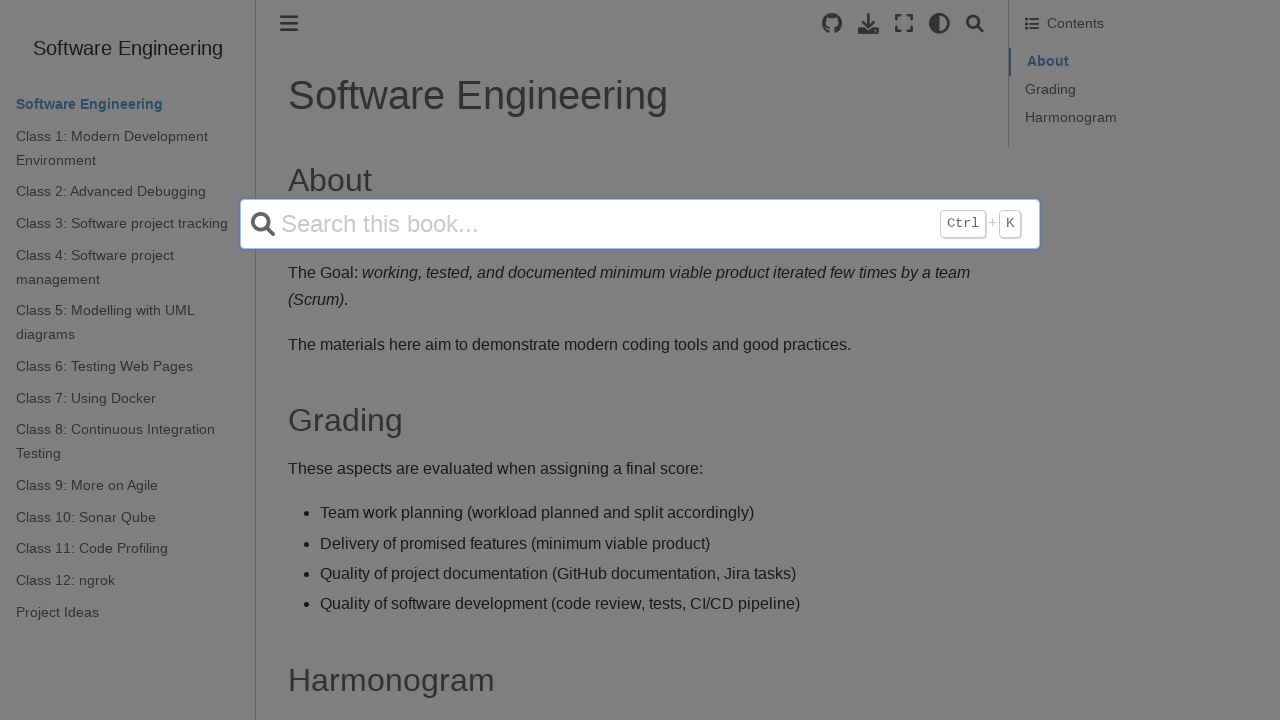

Entered 'UML' in search query field on input[name='q']
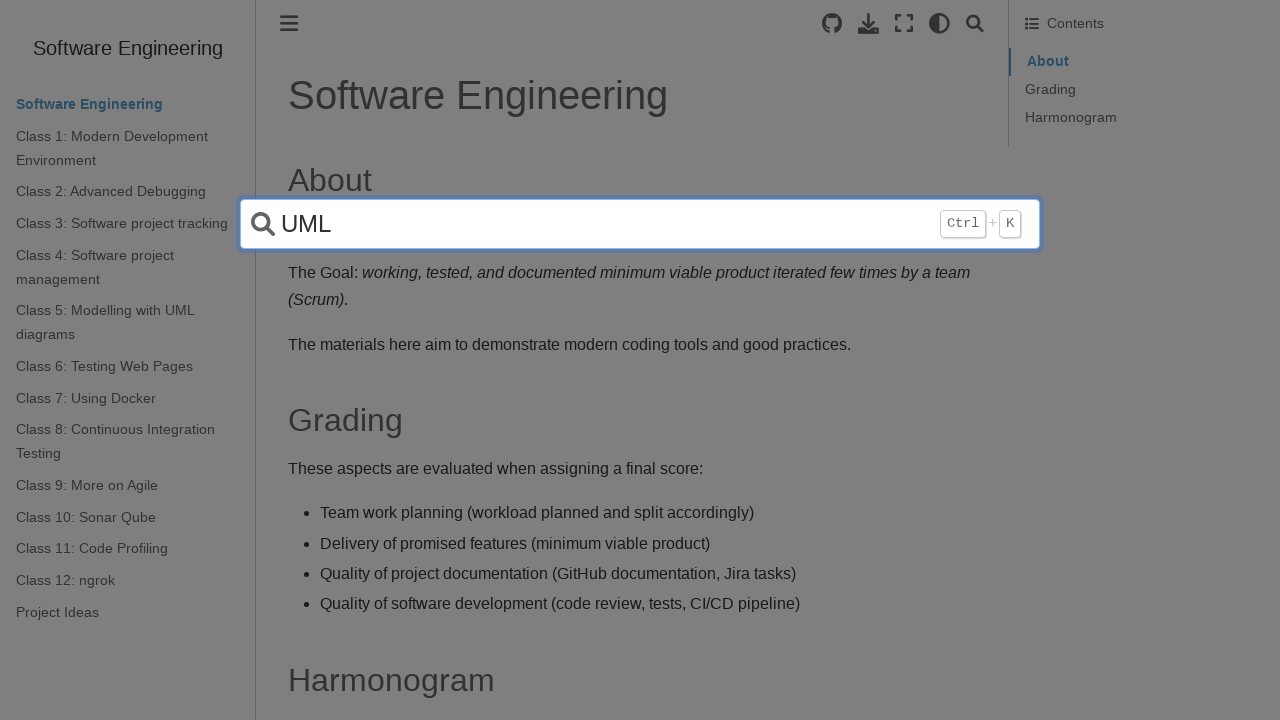

Pressed Enter to submit search query on input[name='q']
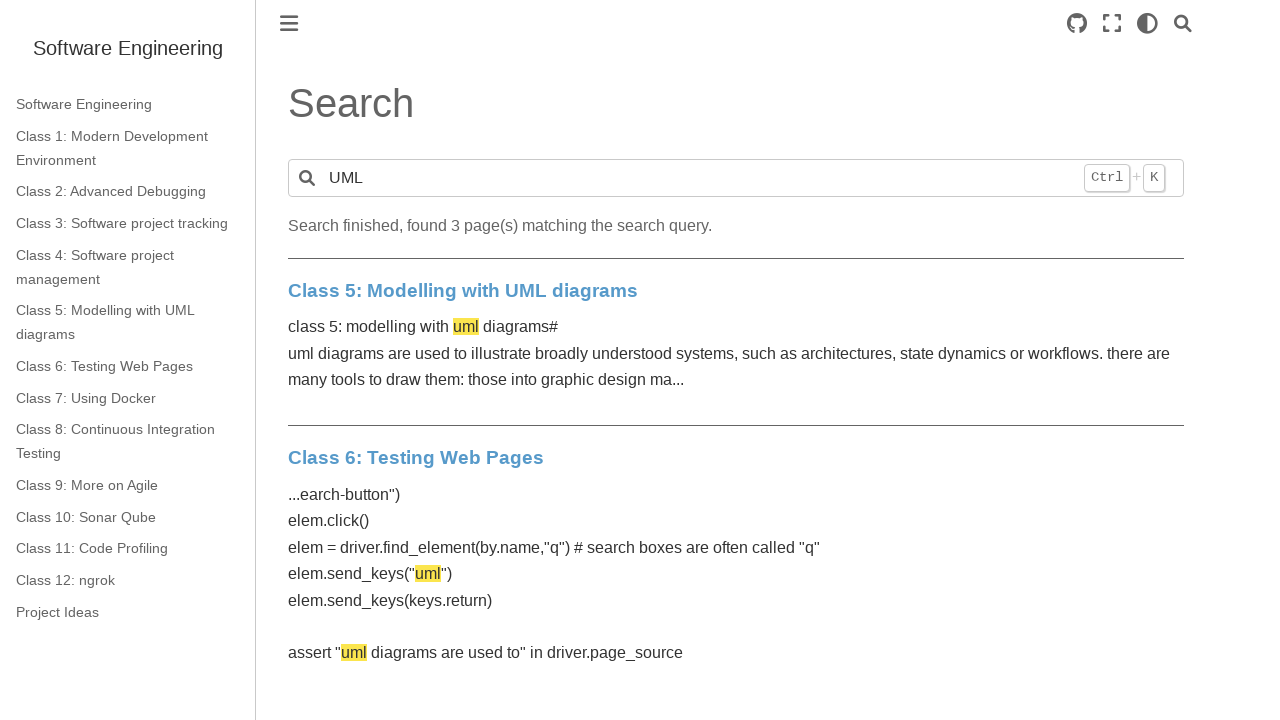

Waited for search results to load
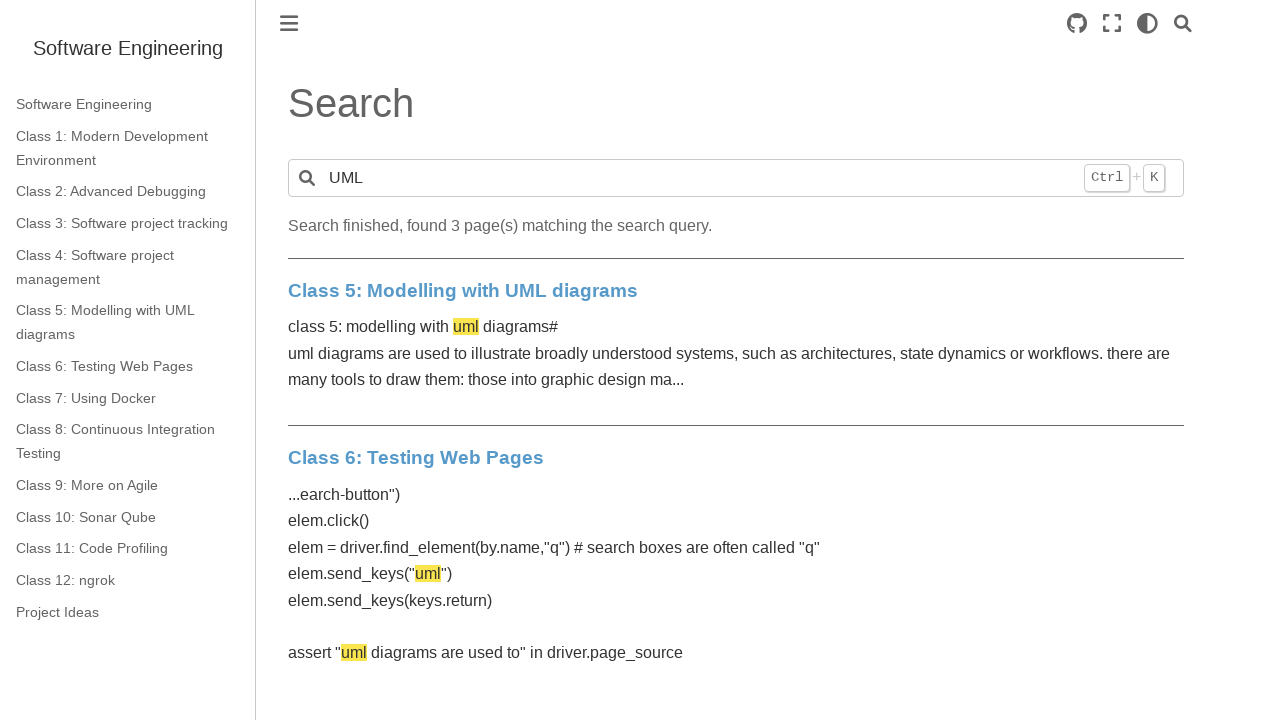

Verified search results were found (no 'No results found' message)
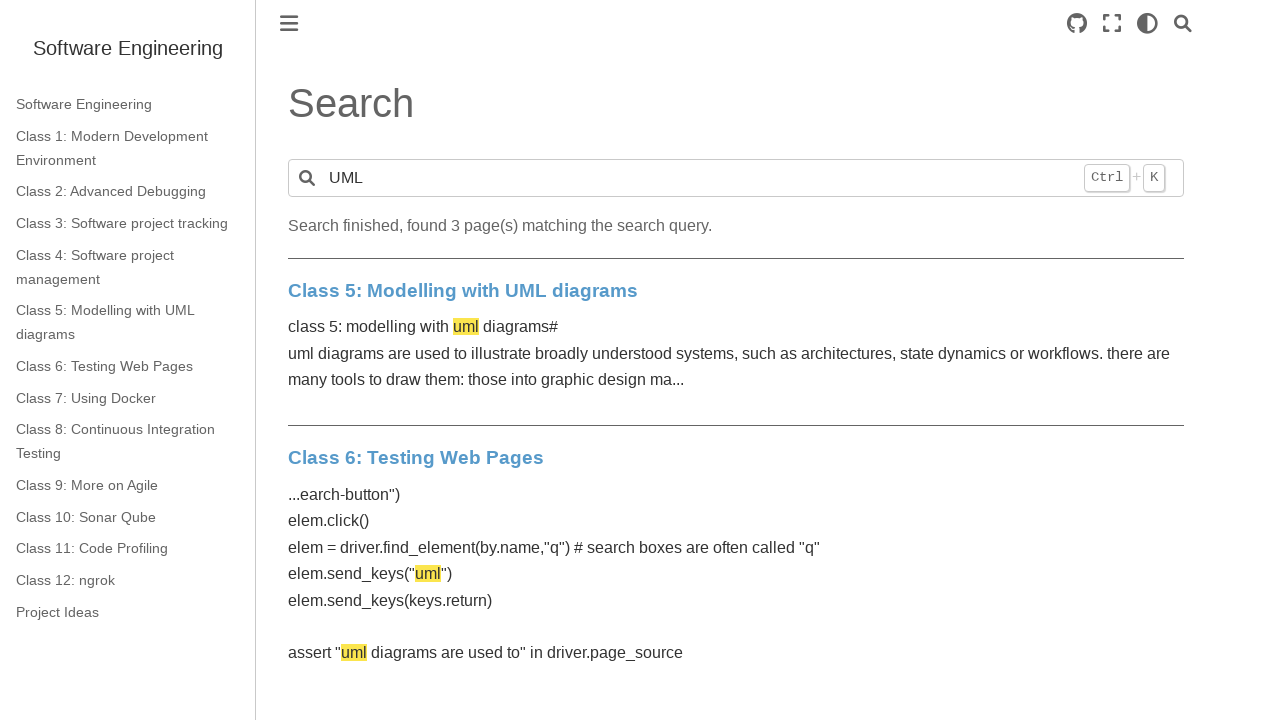

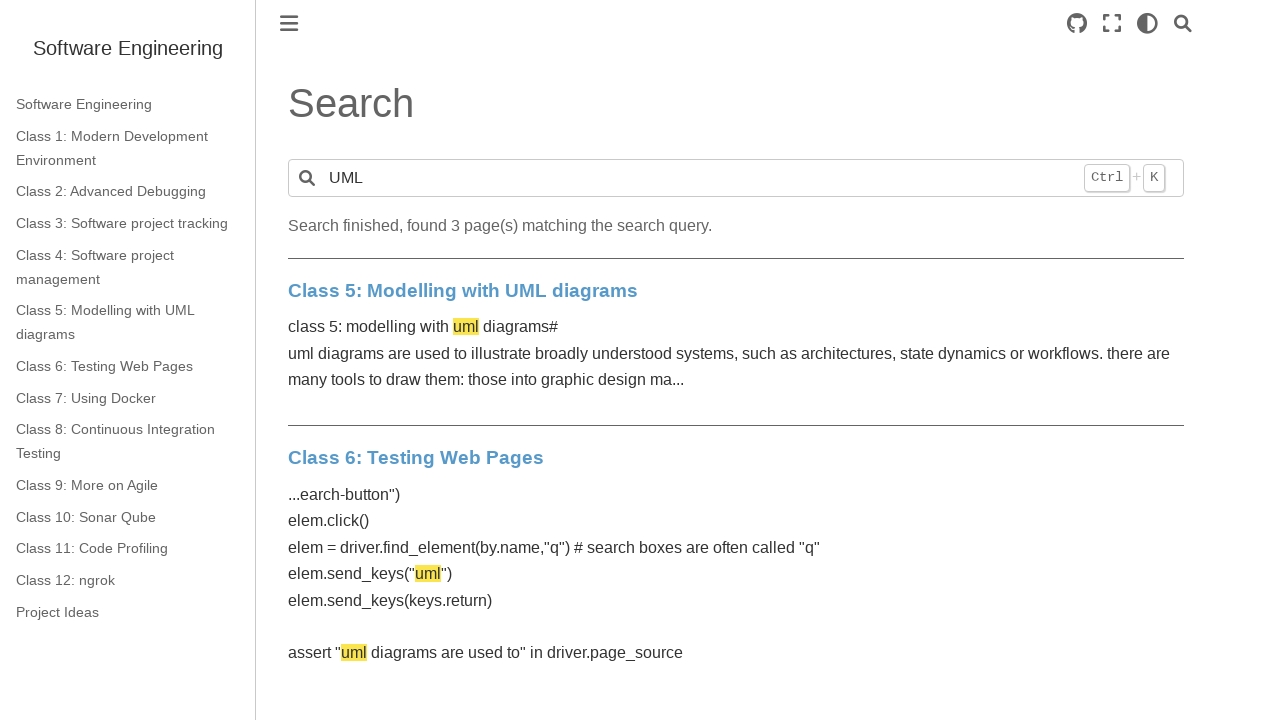